Tests jQuery UI menu navigation by hovering through menu items to verify the CSV option exists under Enabled > Downloads.

Starting URL: https://the-internet.herokuapp.com/jqueryui/menu

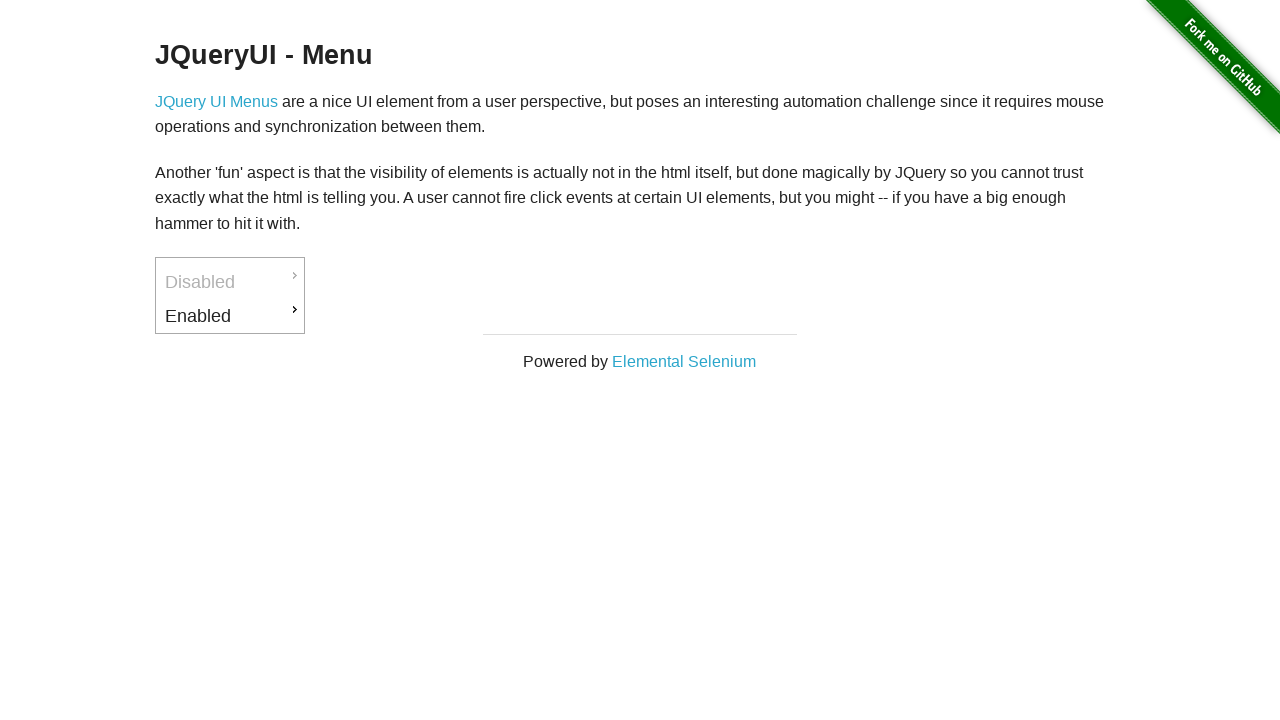

Hovered over Enabled menu item at (230, 316) on #ui-id-3
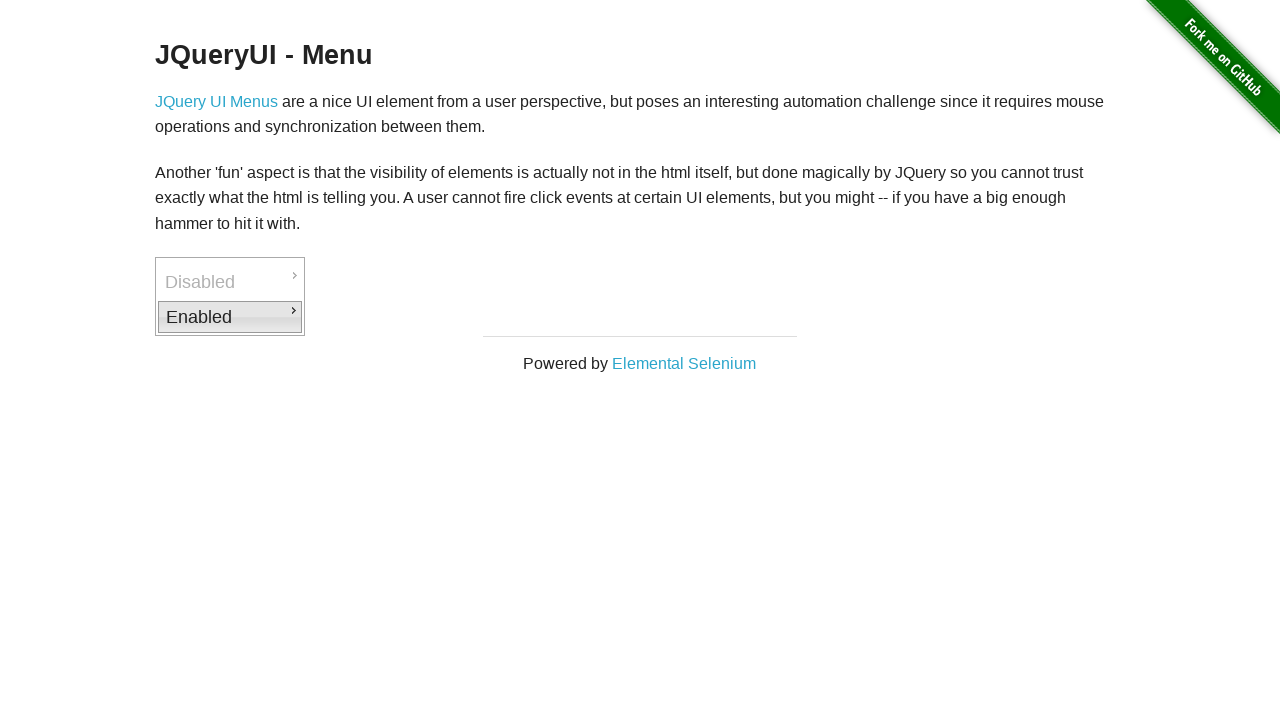

Downloads submenu became visible
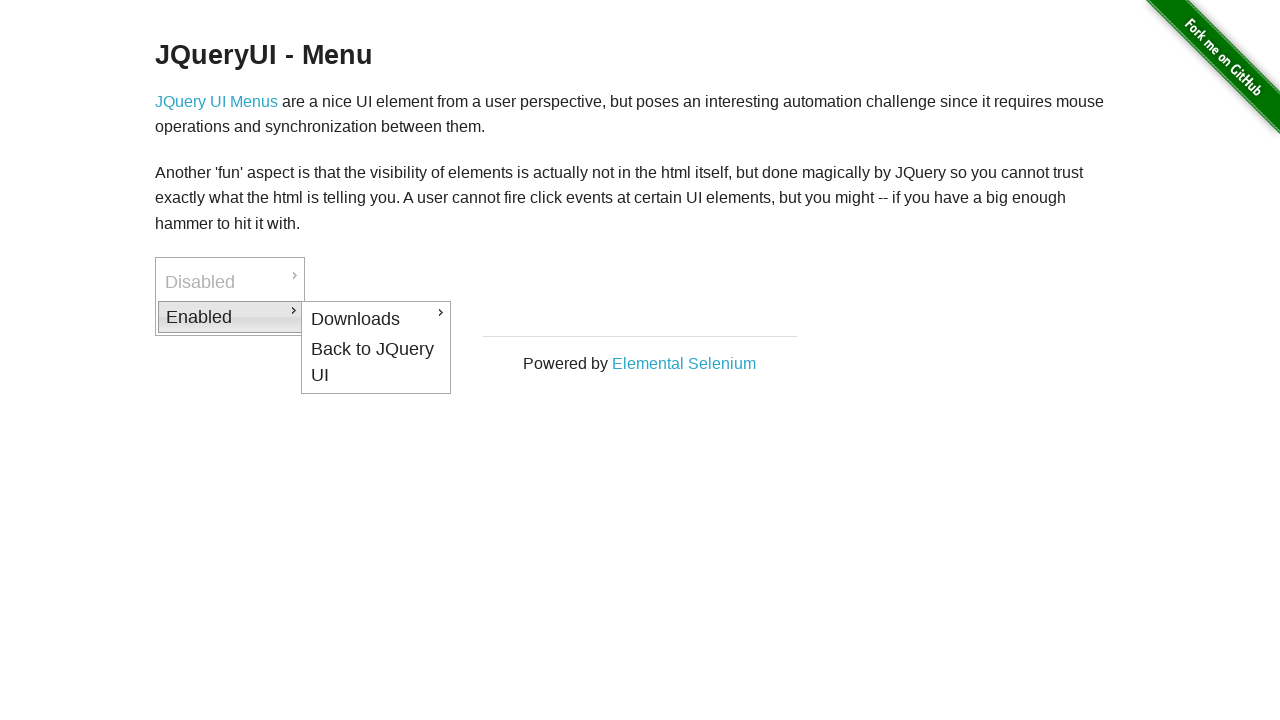

Hovered over Downloads menu item at (376, 319) on #ui-id-4
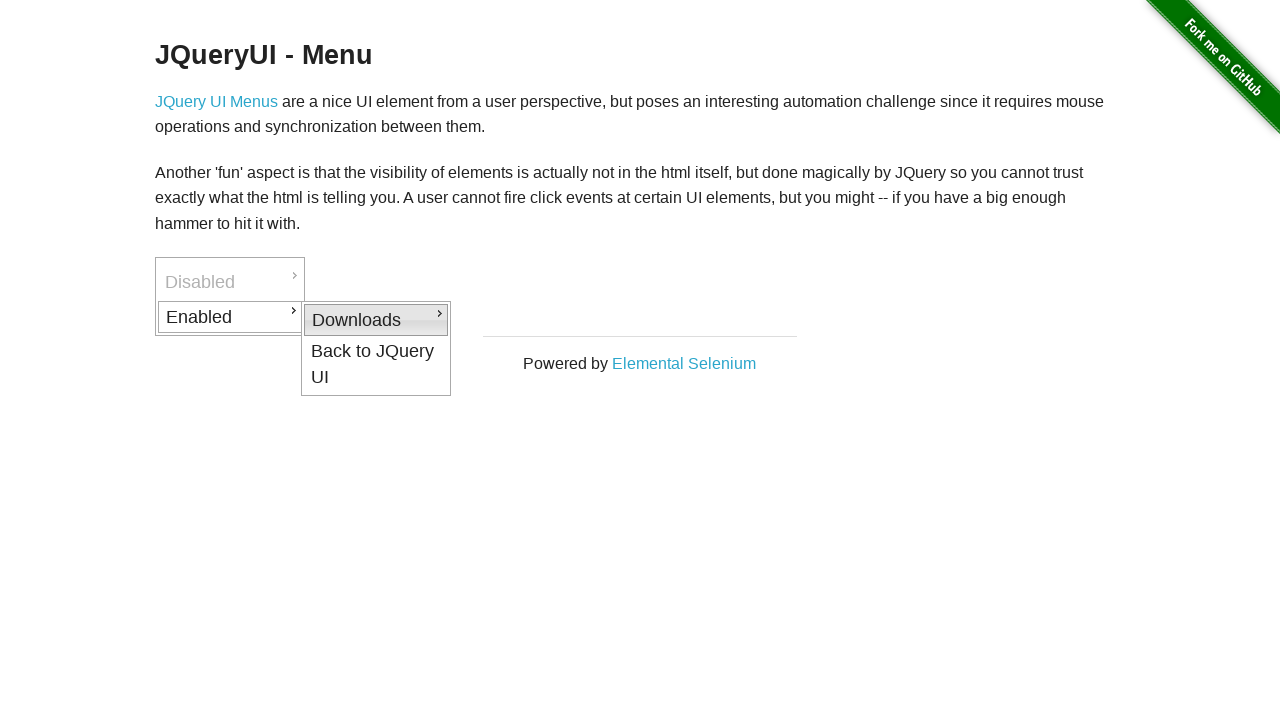

CSV menu item became visible under Downloads
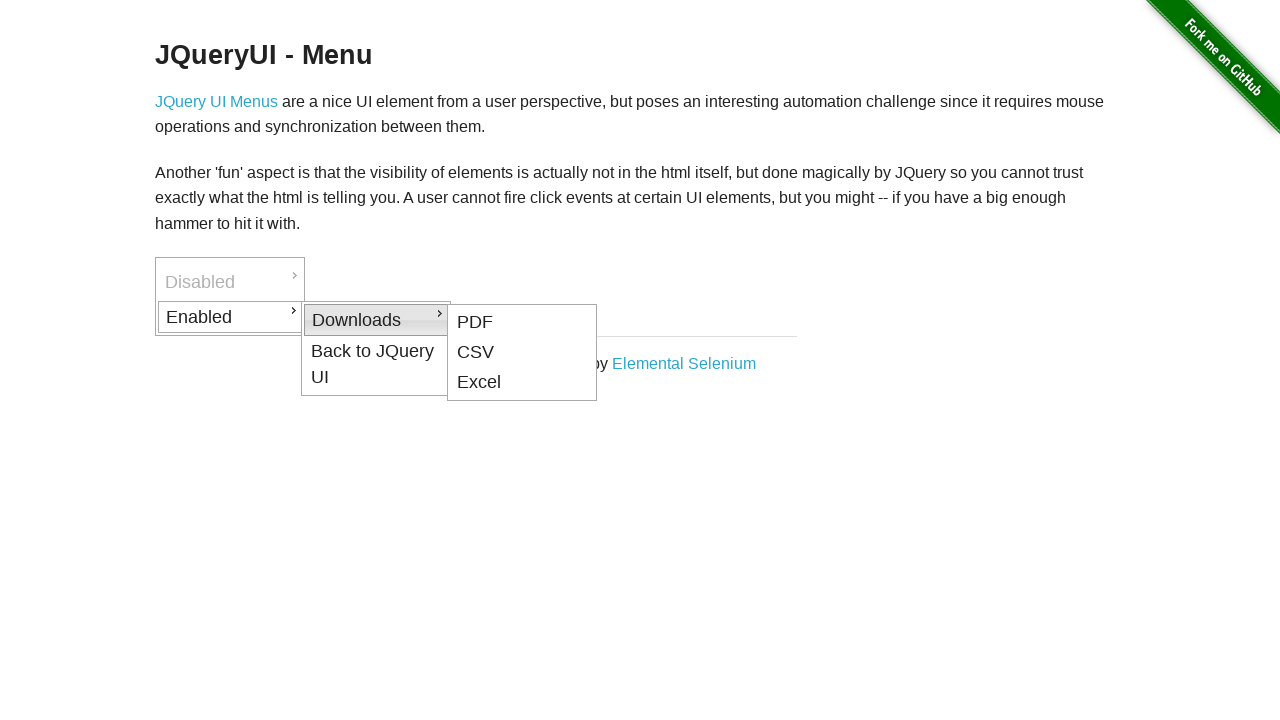

Located CSV menu item element
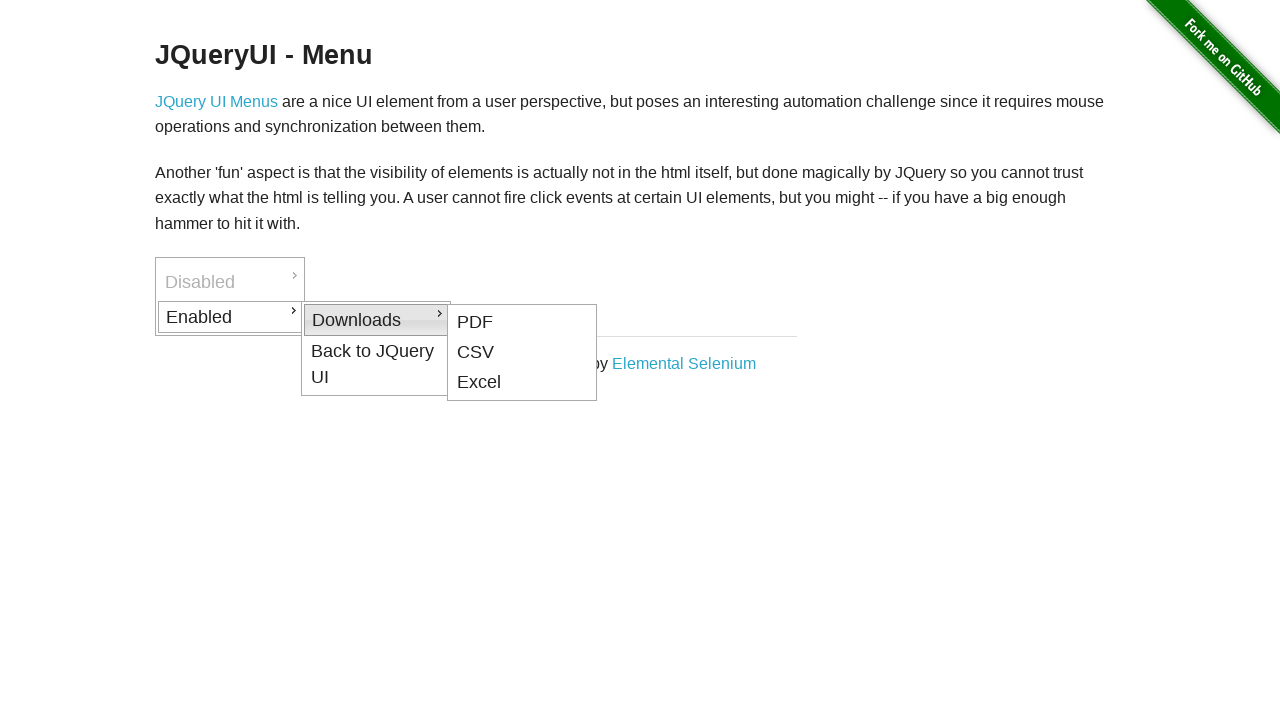

Verified CSV menu item is visible in Enabled > Downloads path
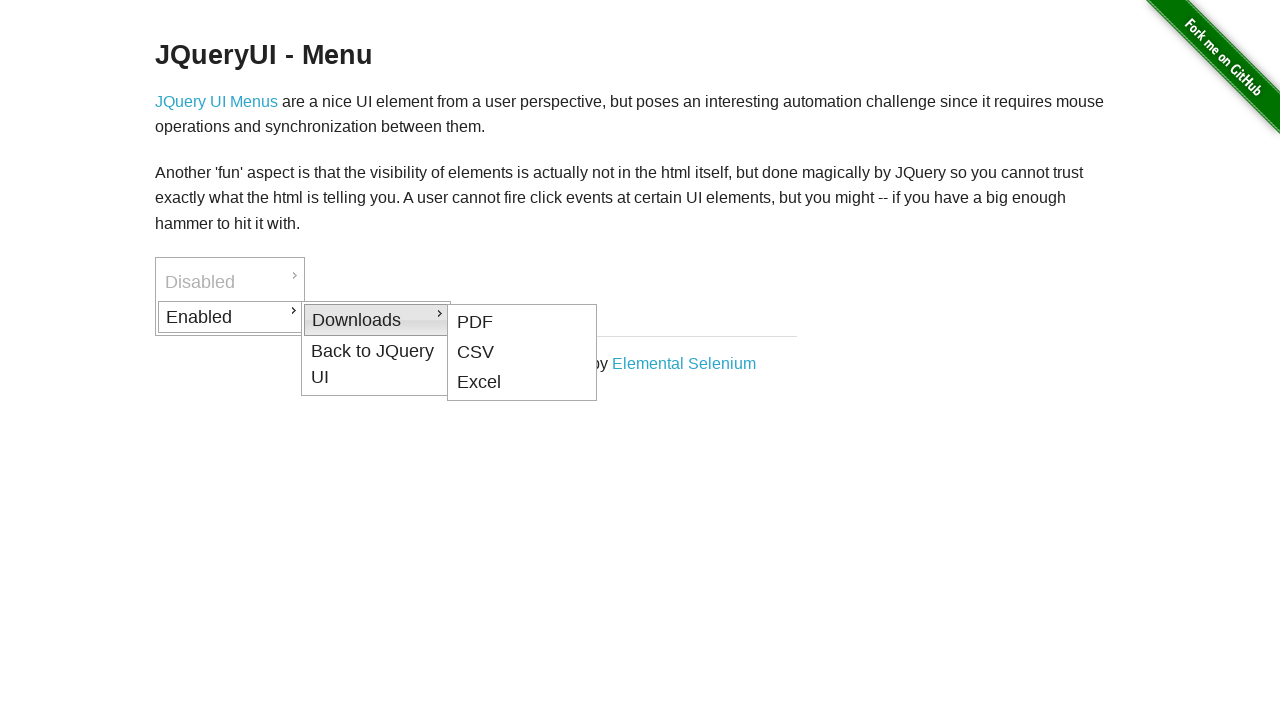

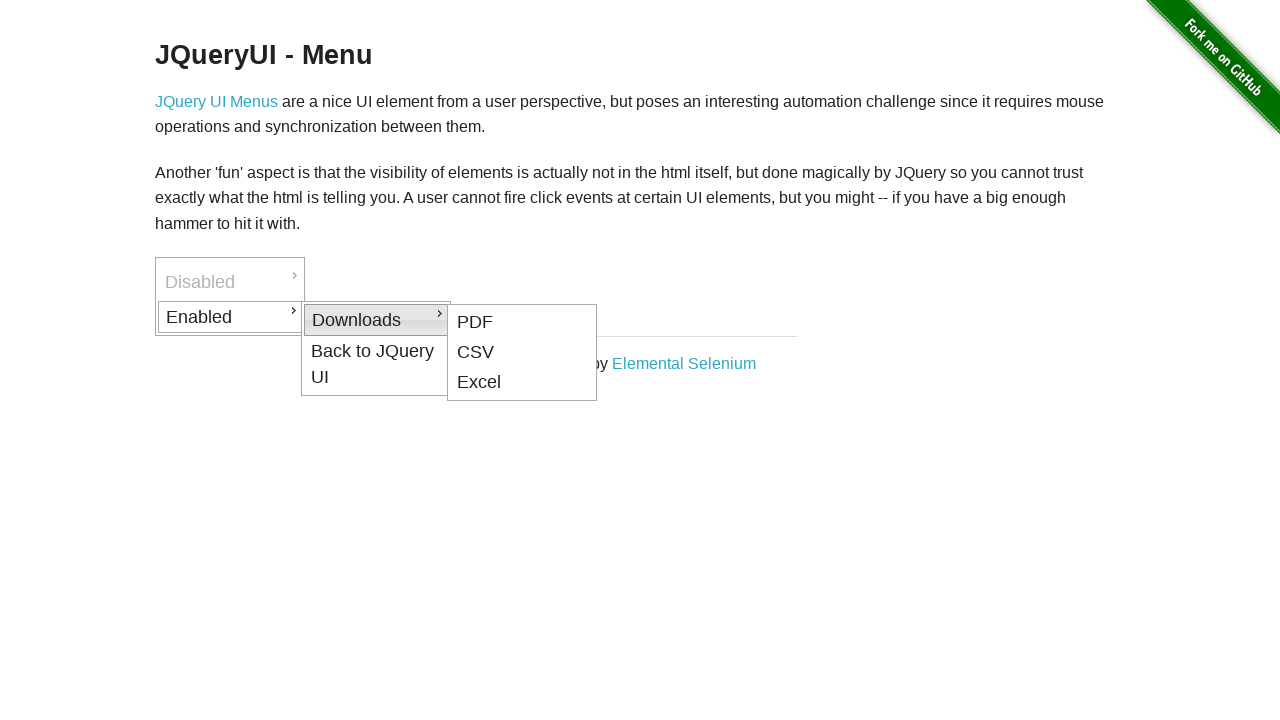